Tests horizontal slider by dragging it to change its value and verifying the result

Starting URL: https://the-internet.herokuapp.com/horizontal_slider

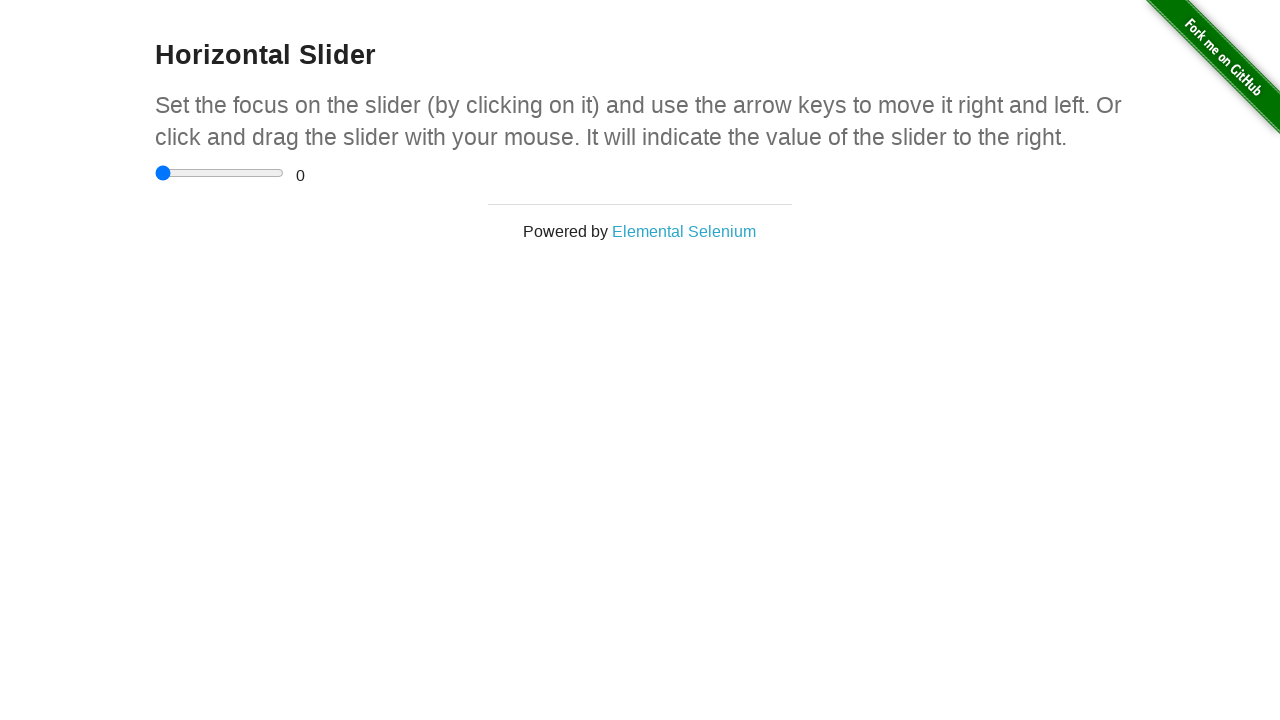

Located horizontal slider element
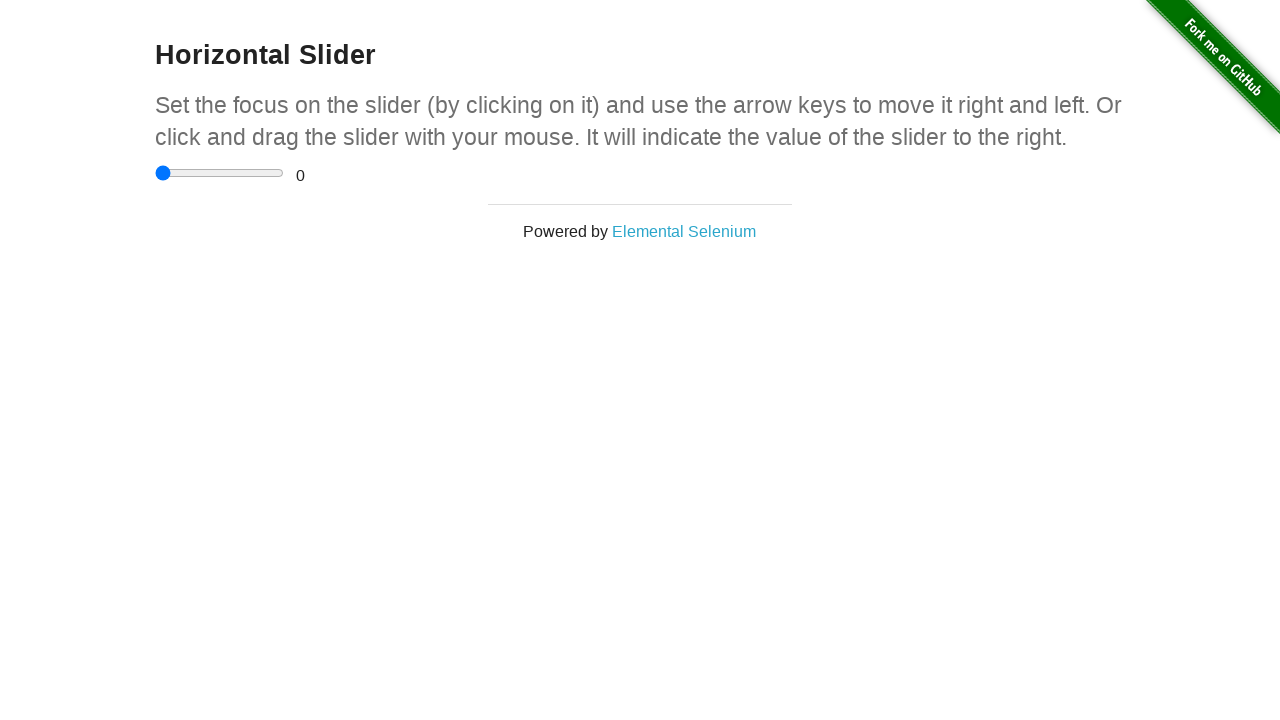

Clicked on horizontal slider at (220, 173) on input[type='range']
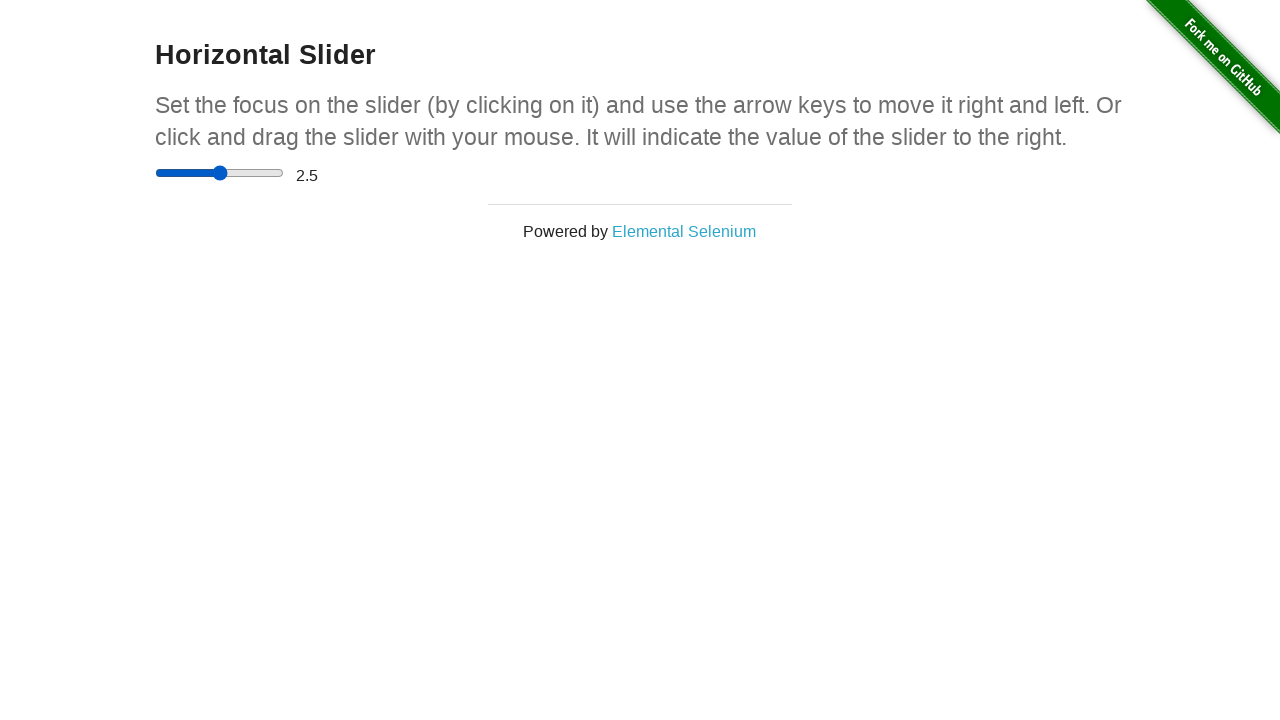

Pressed ArrowRight on slider (iteration 1/6) on input[type='range']
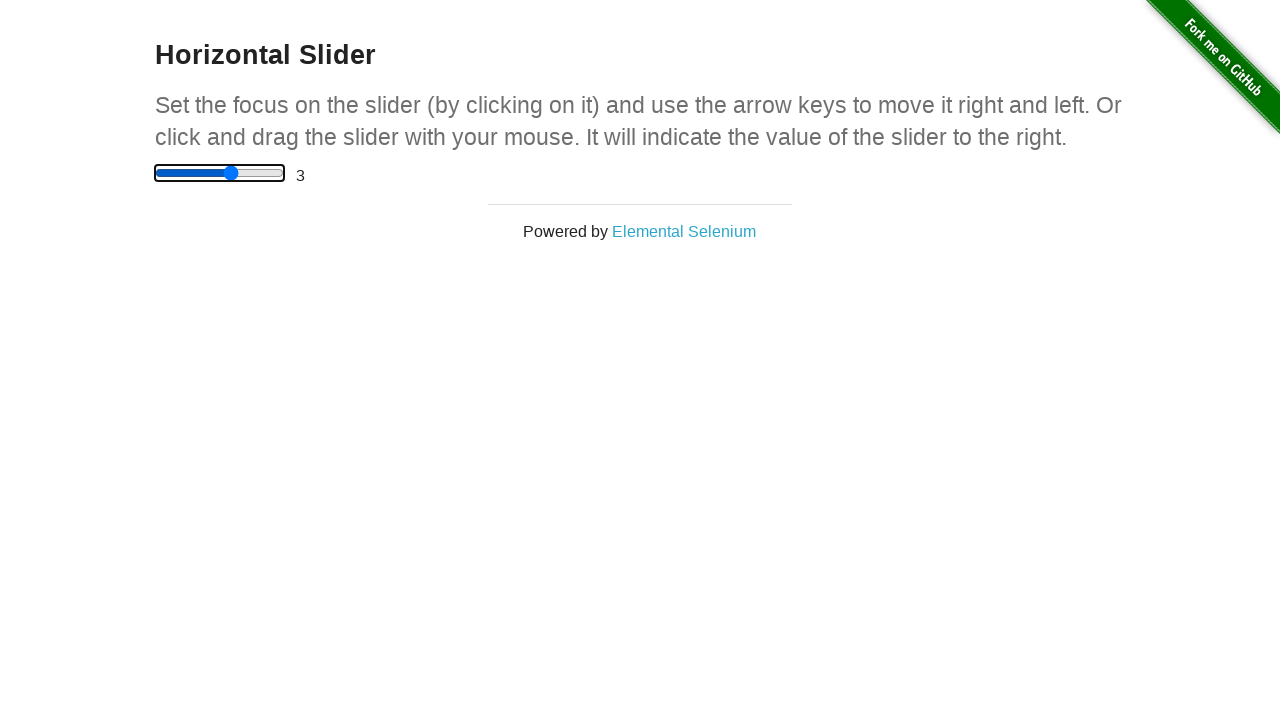

Pressed ArrowRight on slider (iteration 2/6) on input[type='range']
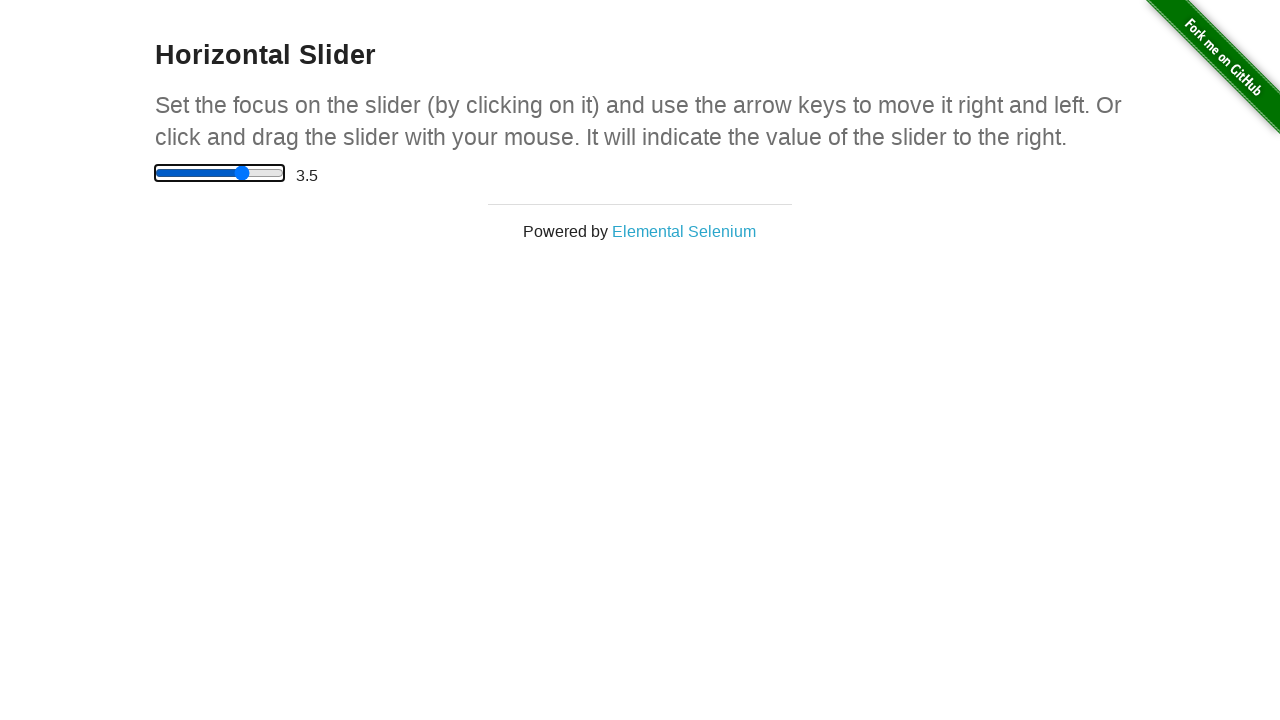

Pressed ArrowRight on slider (iteration 3/6) on input[type='range']
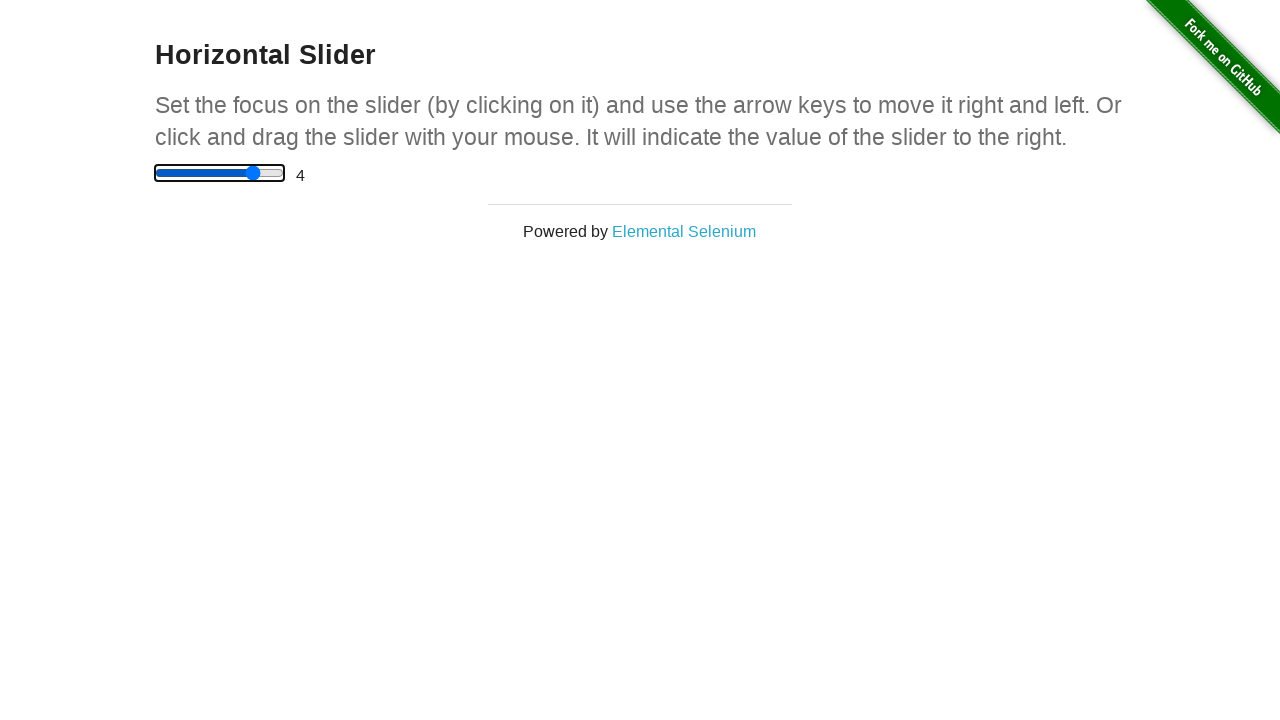

Pressed ArrowRight on slider (iteration 4/6) on input[type='range']
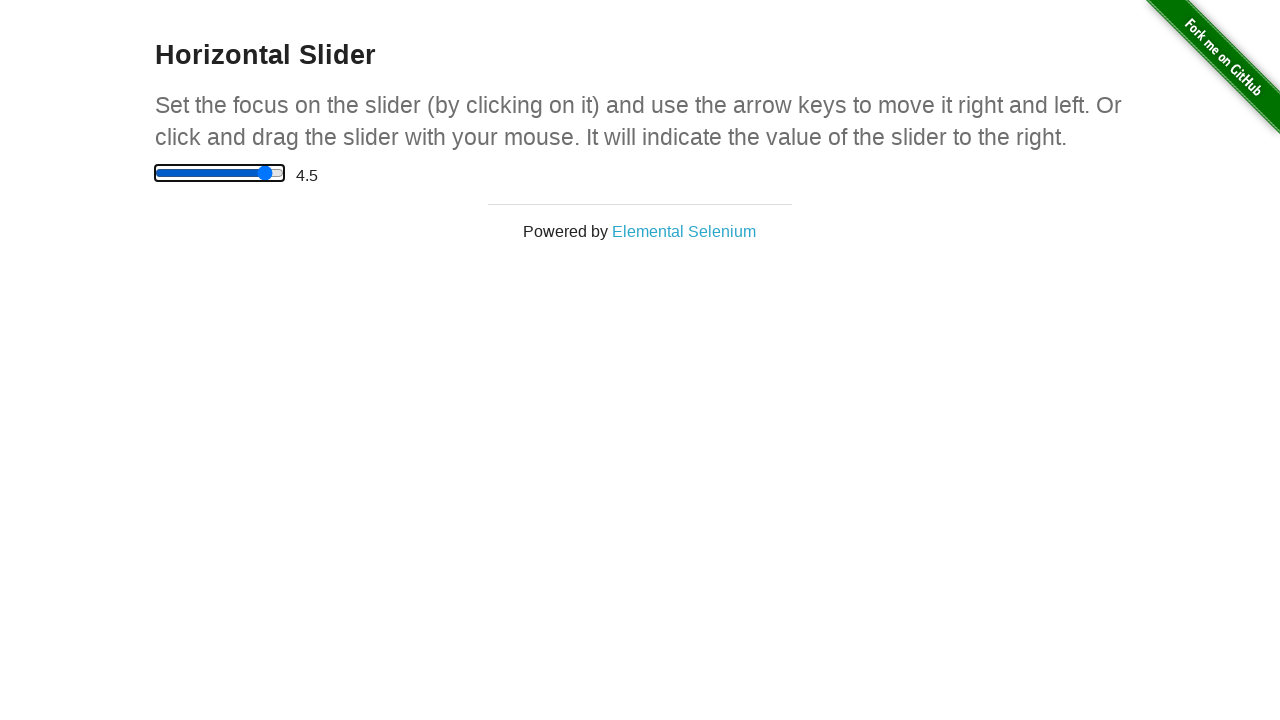

Pressed ArrowRight on slider (iteration 5/6) on input[type='range']
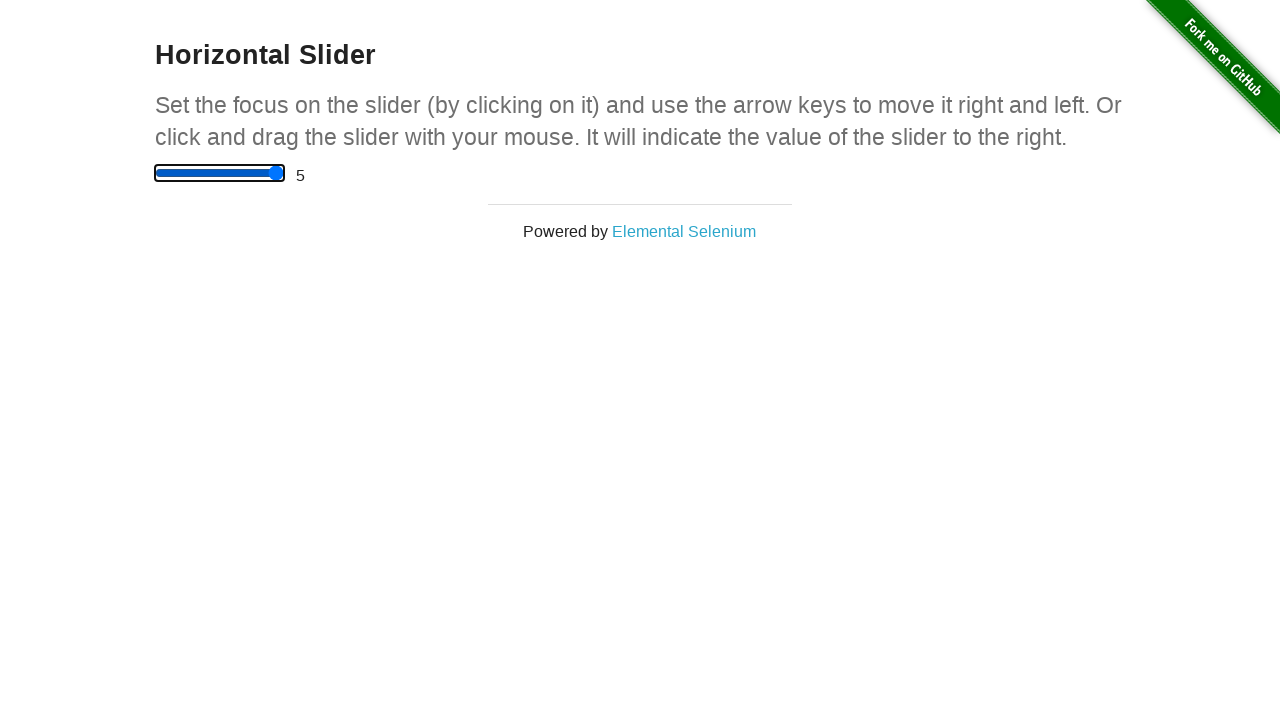

Pressed ArrowRight on slider (iteration 6/6) on input[type='range']
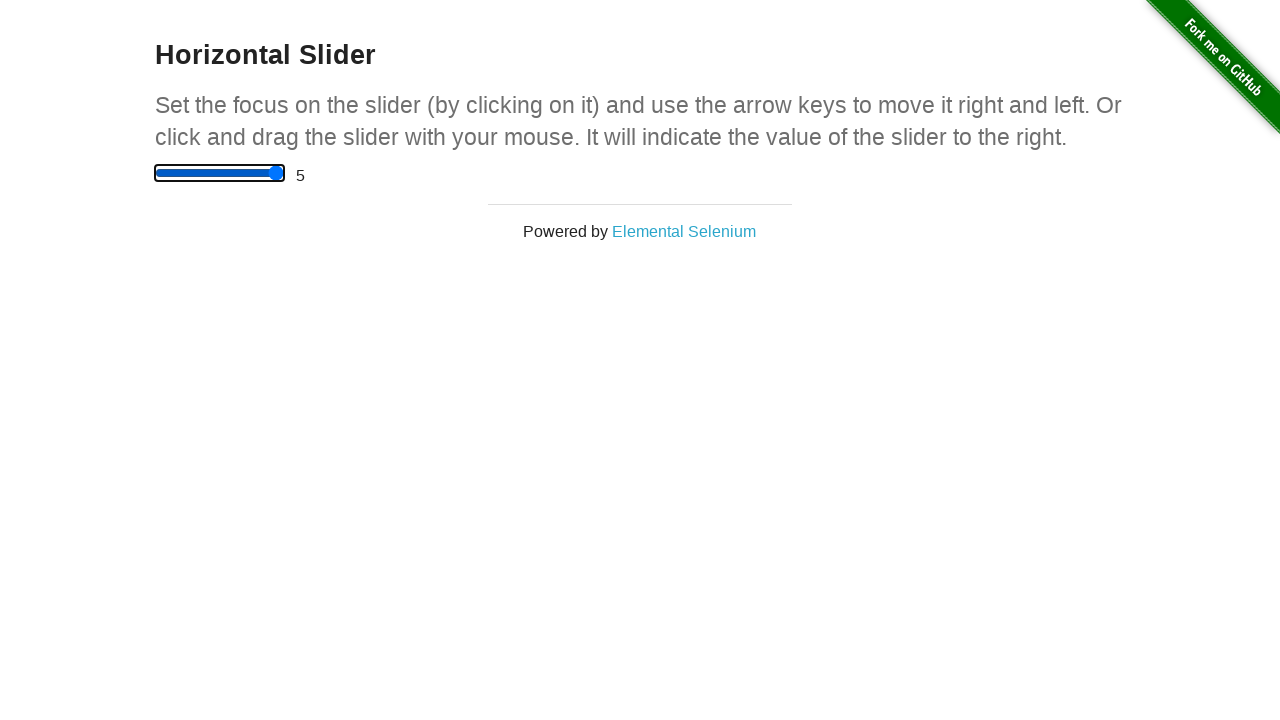

Waited for range value display element to appear
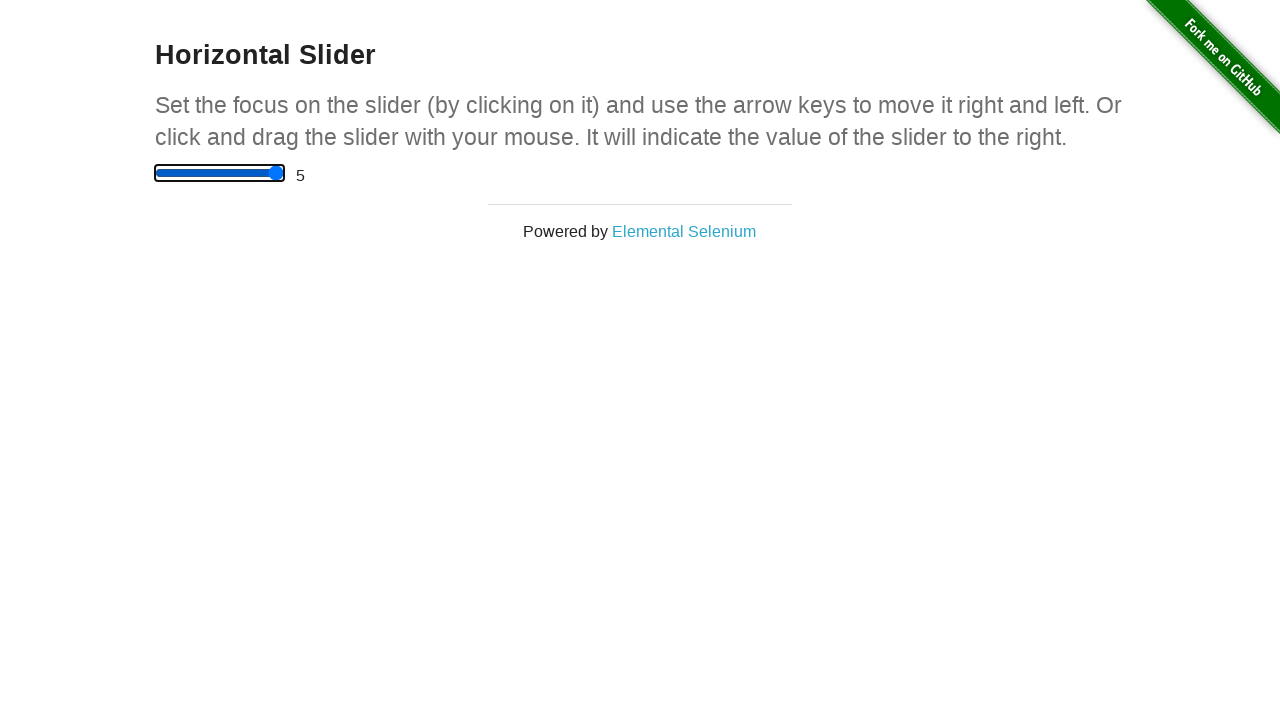

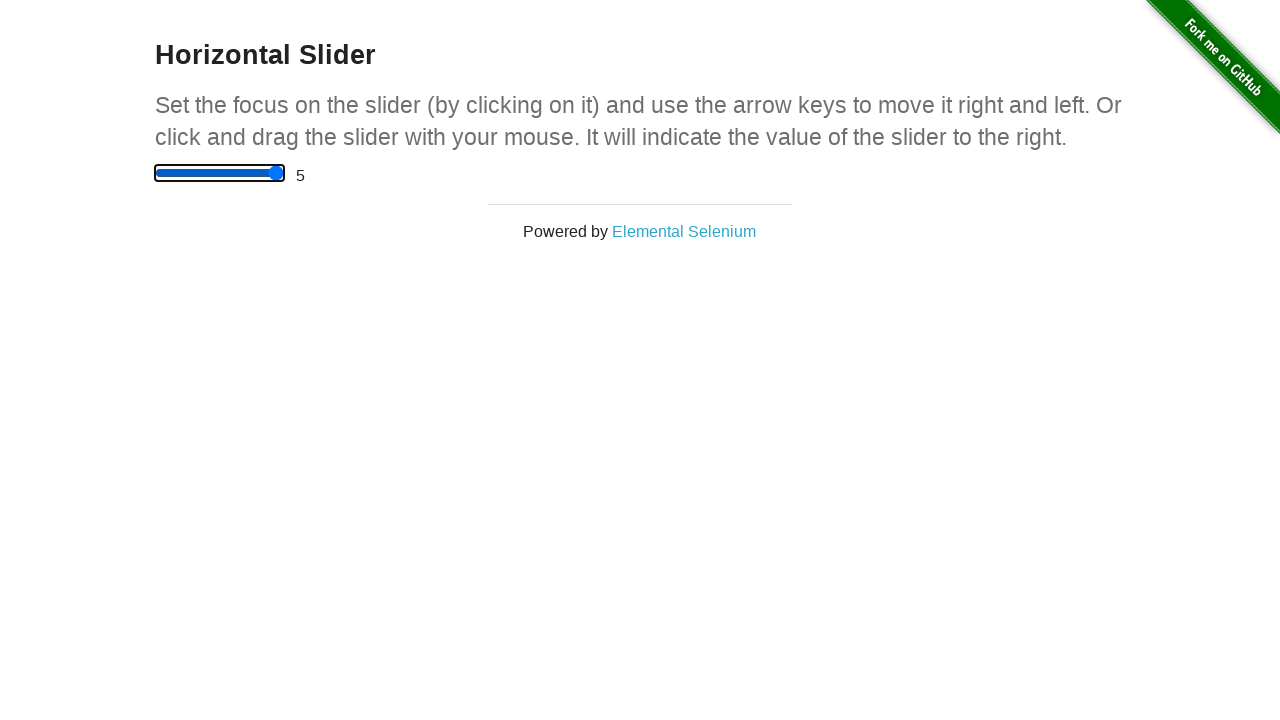